Tests file upload functionality by navigating to the file upload page, selecting a file, and clicking the upload button

Starting URL: https://the-internet.herokuapp.com/

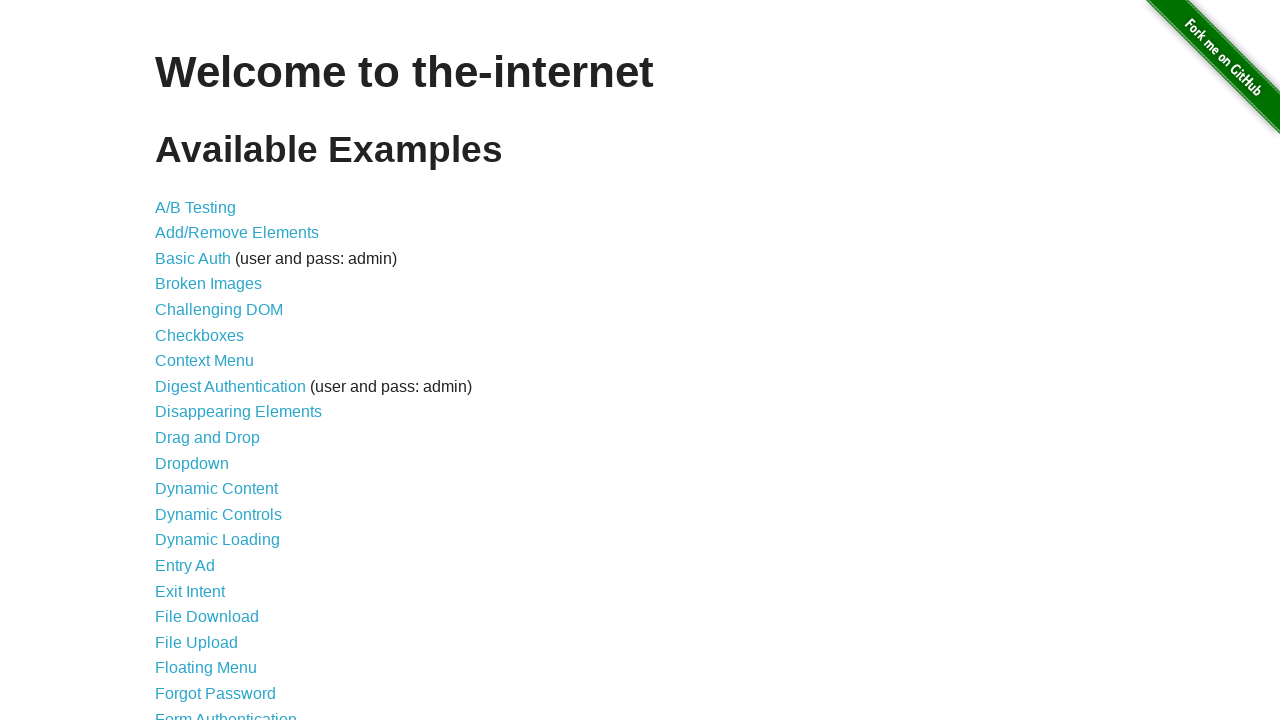

Clicked on File Upload link at (196, 642) on a:text('File Upload')
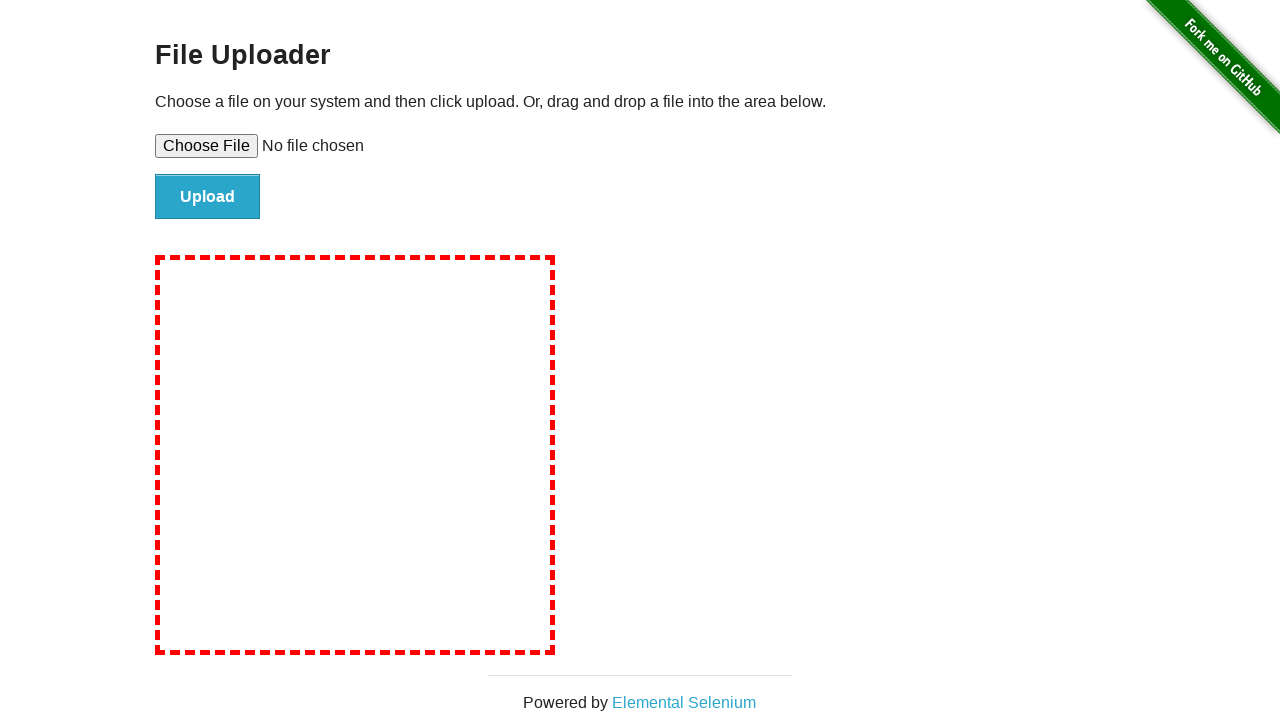

File upload page loaded with input field visible
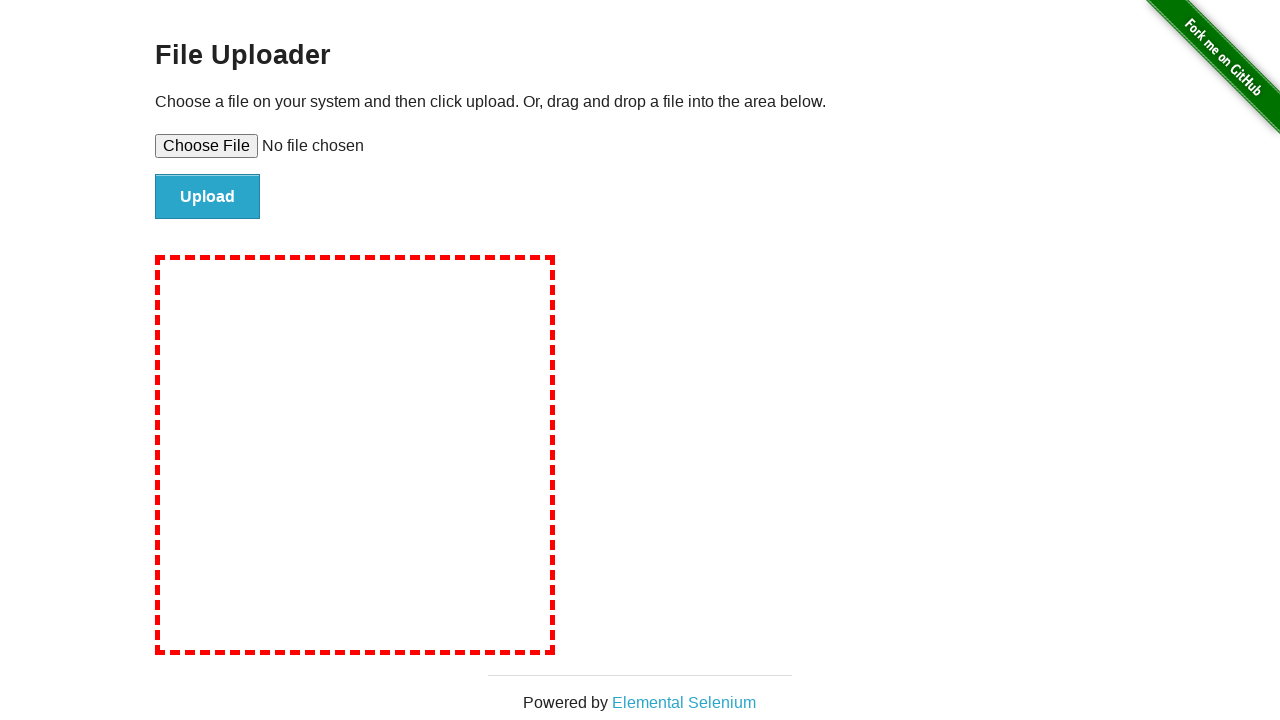

Created temporary test file
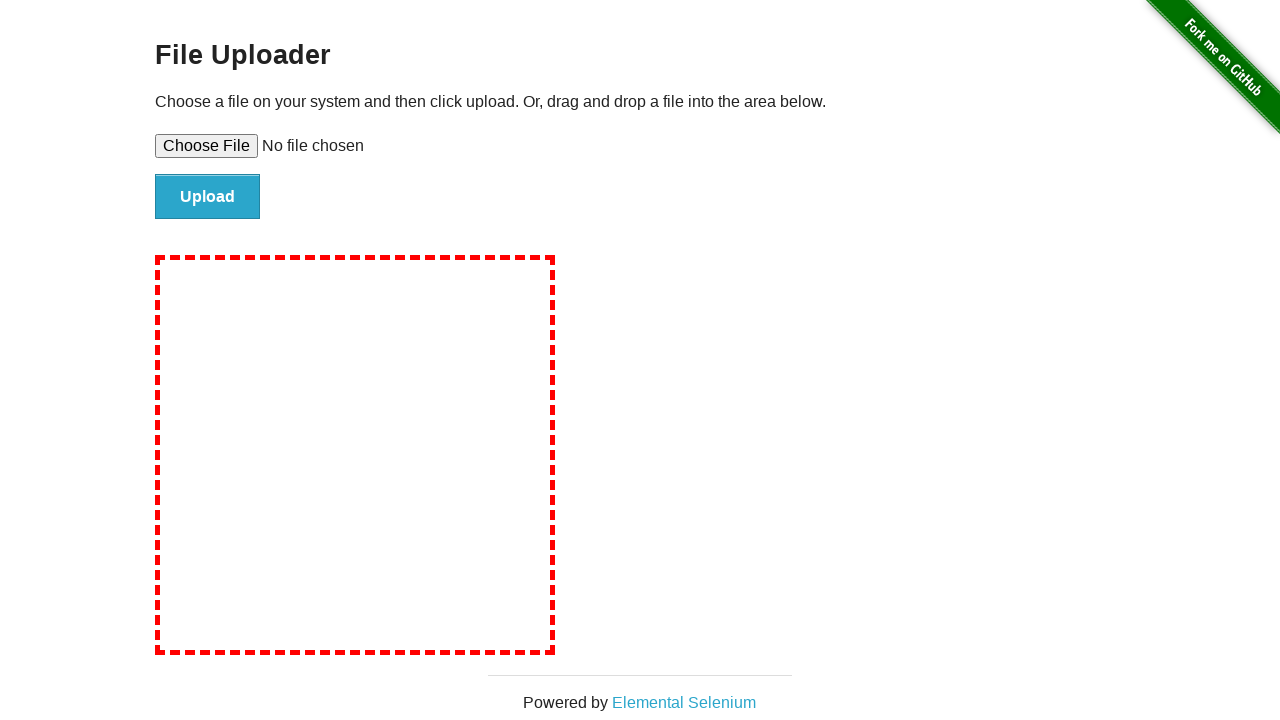

Selected test file for upload
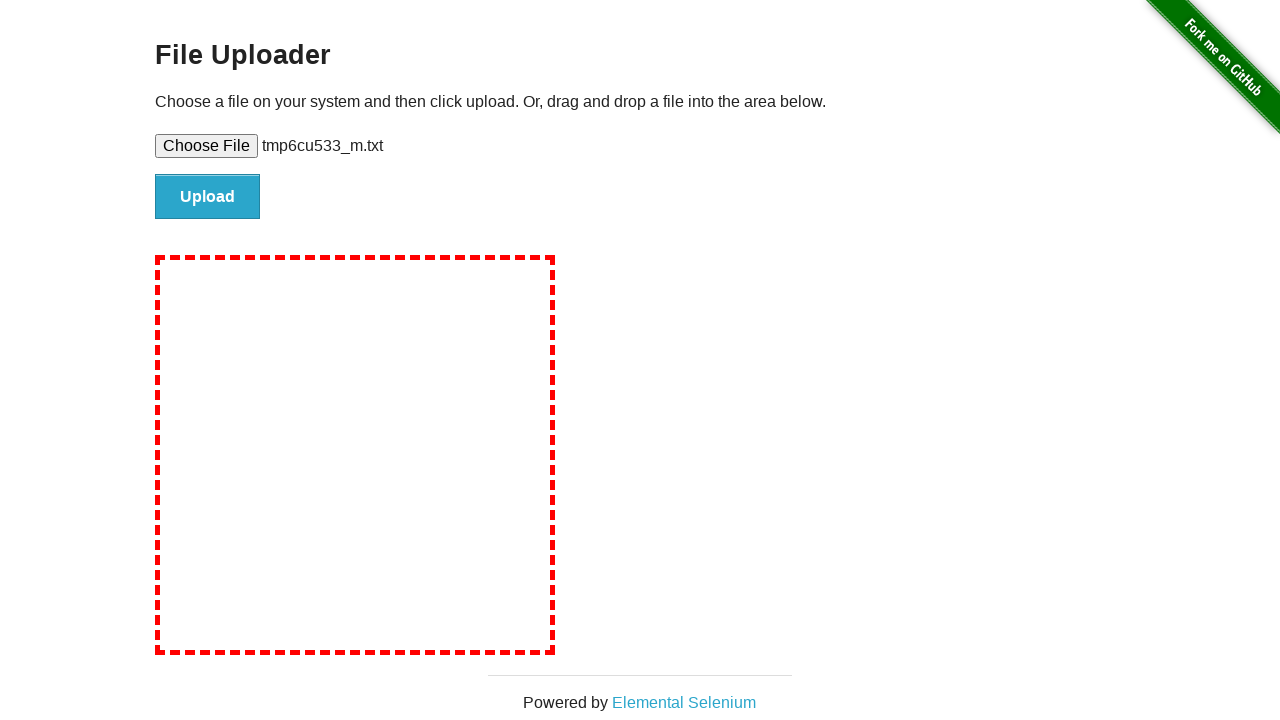

Clicked upload button to submit file at (208, 197) on #file-submit
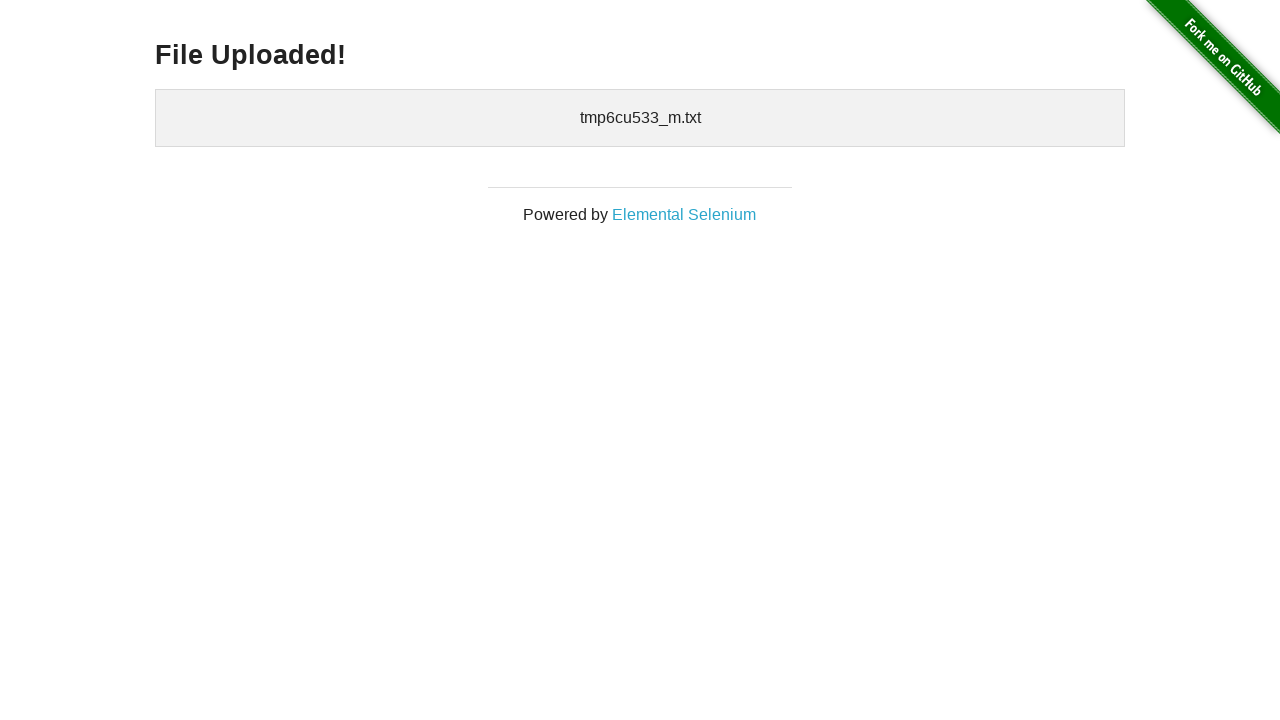

File upload completed and confirmation message displayed
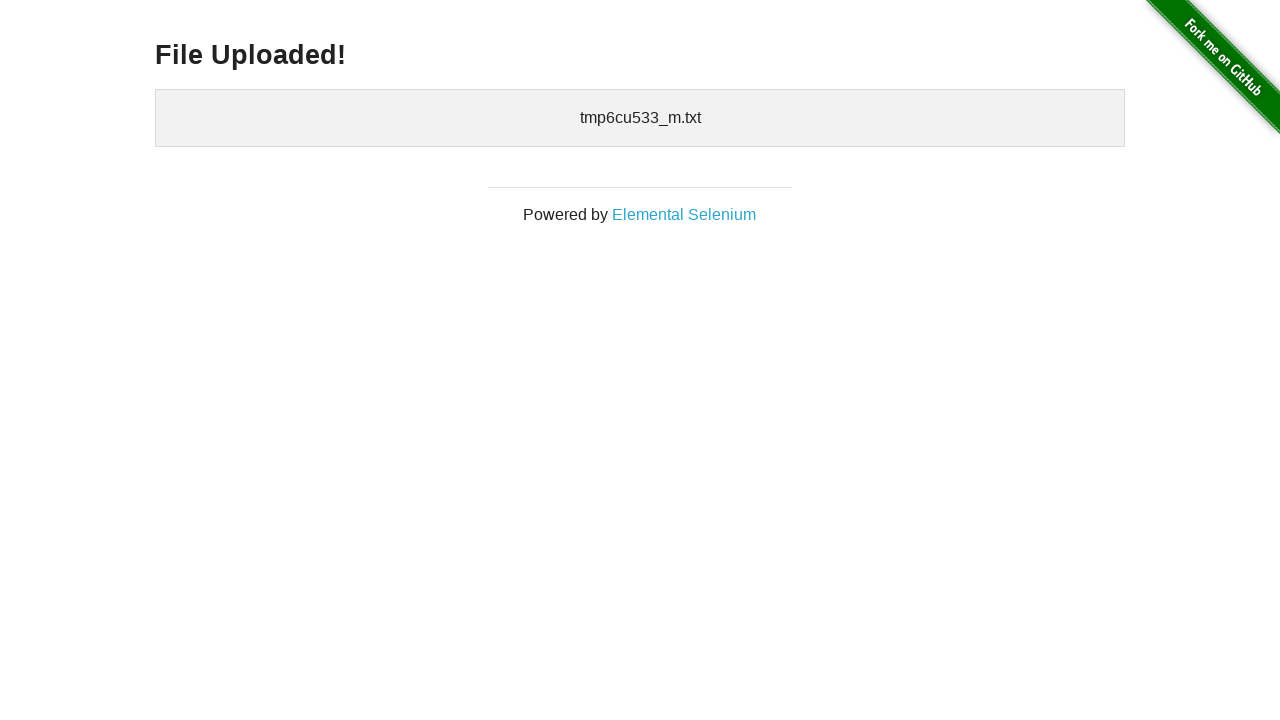

Cleaned up temporary test file
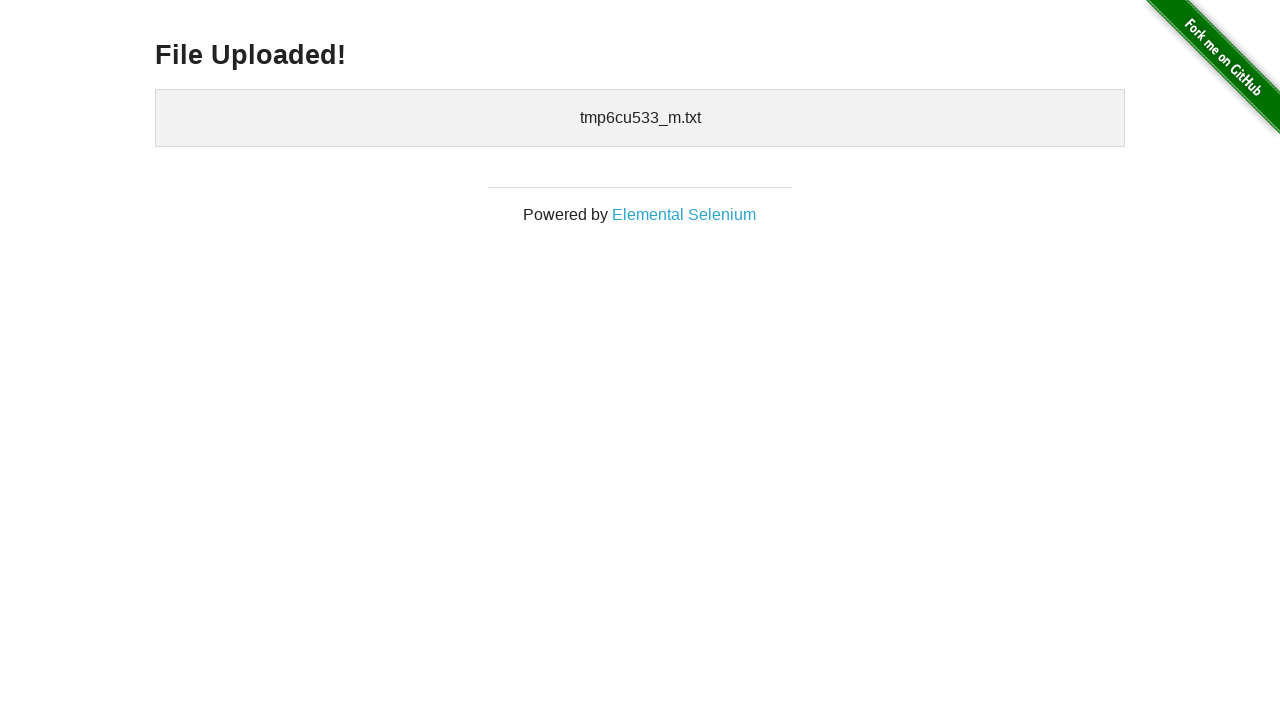

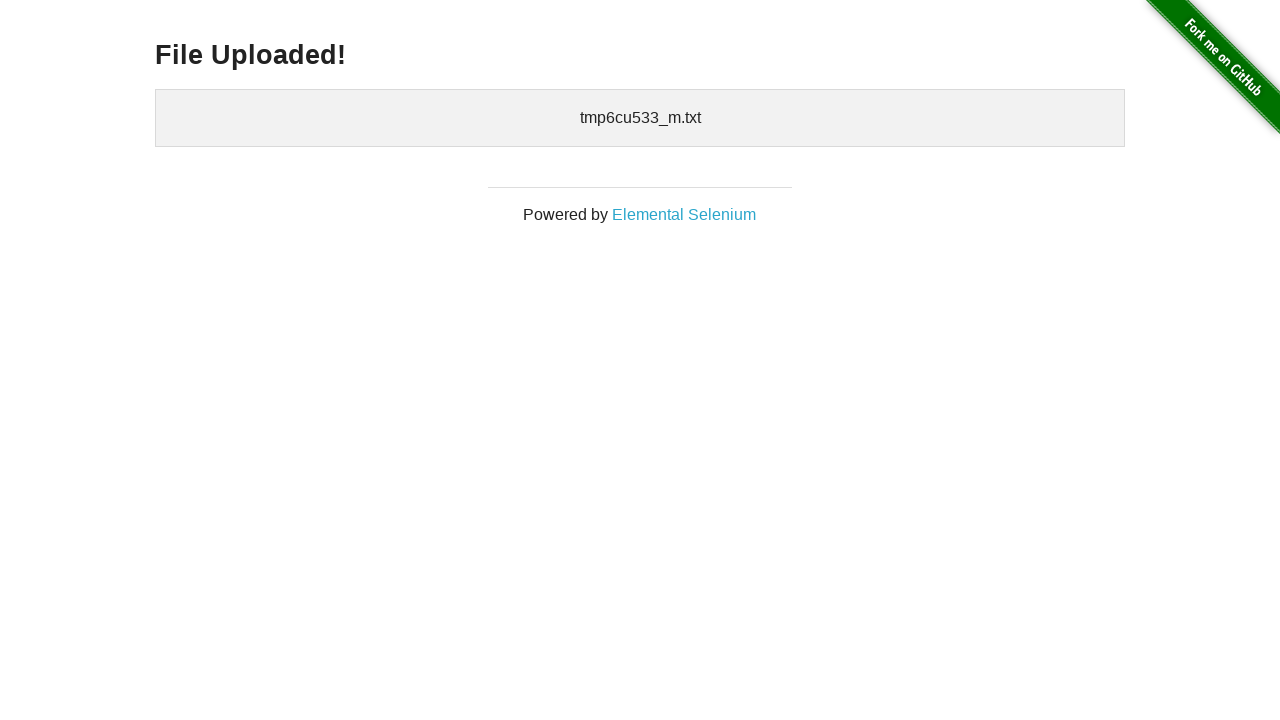